Tests file upload functionality by navigating to the file upload page, selecting a file, and submitting the upload form.

Starting URL: https://the-internet.herokuapp.com/

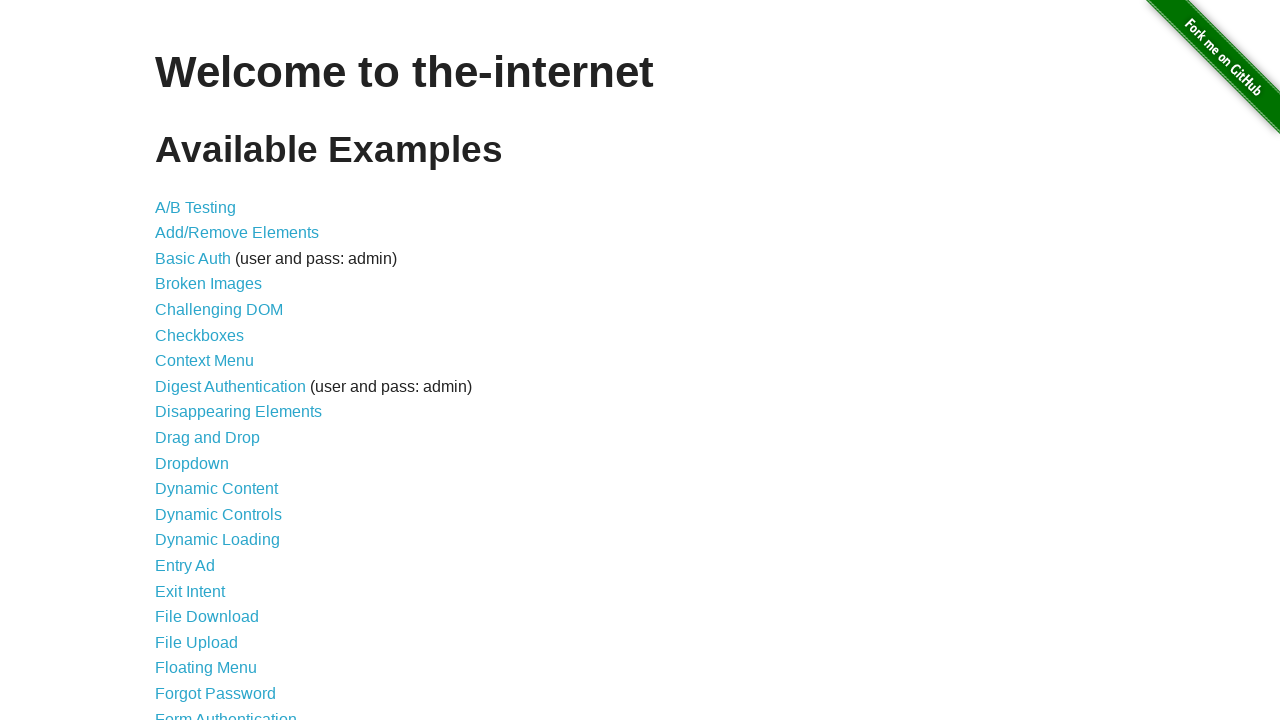

Clicked on File Upload link at (196, 642) on text=File Upload
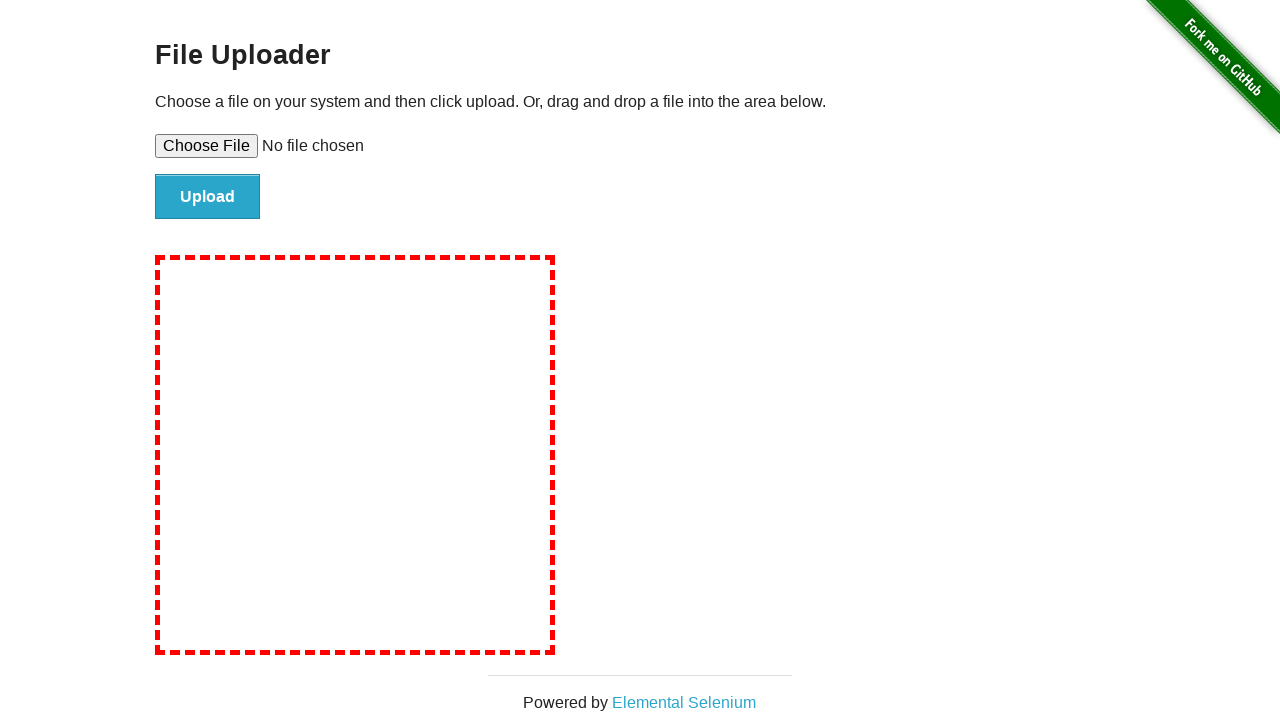

File upload page loaded and file input element is visible
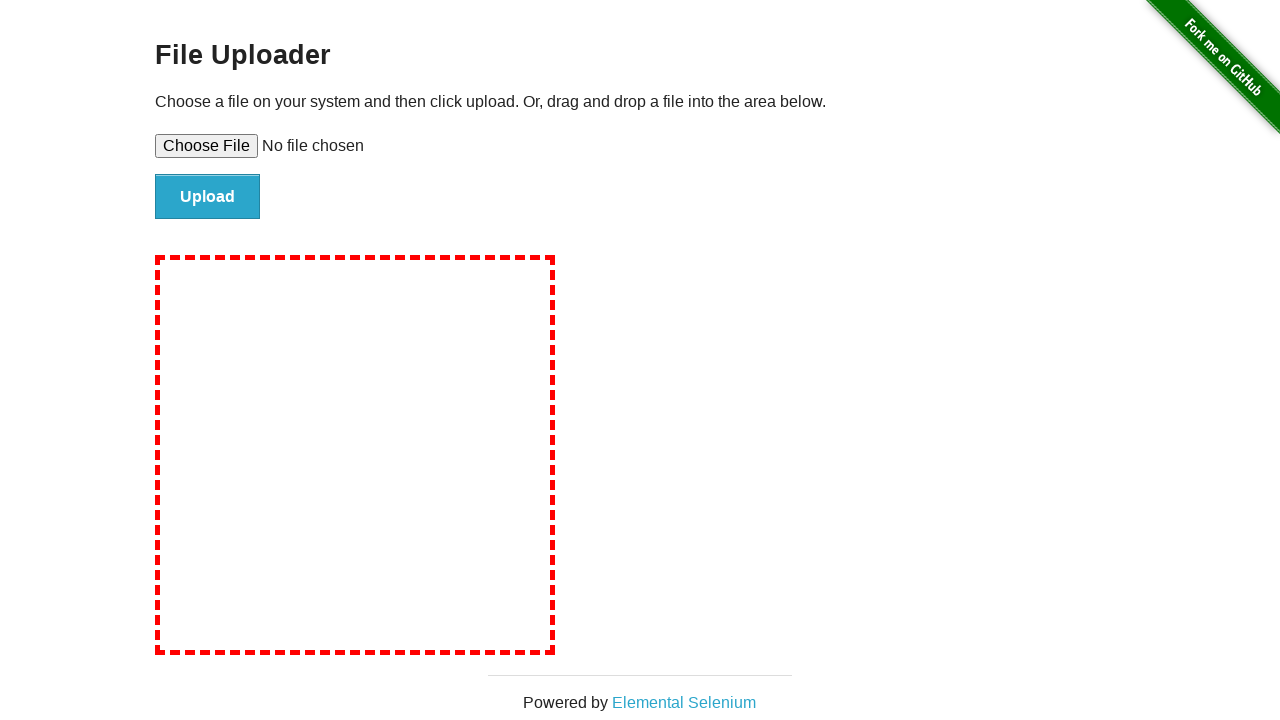

Selected test file for upload
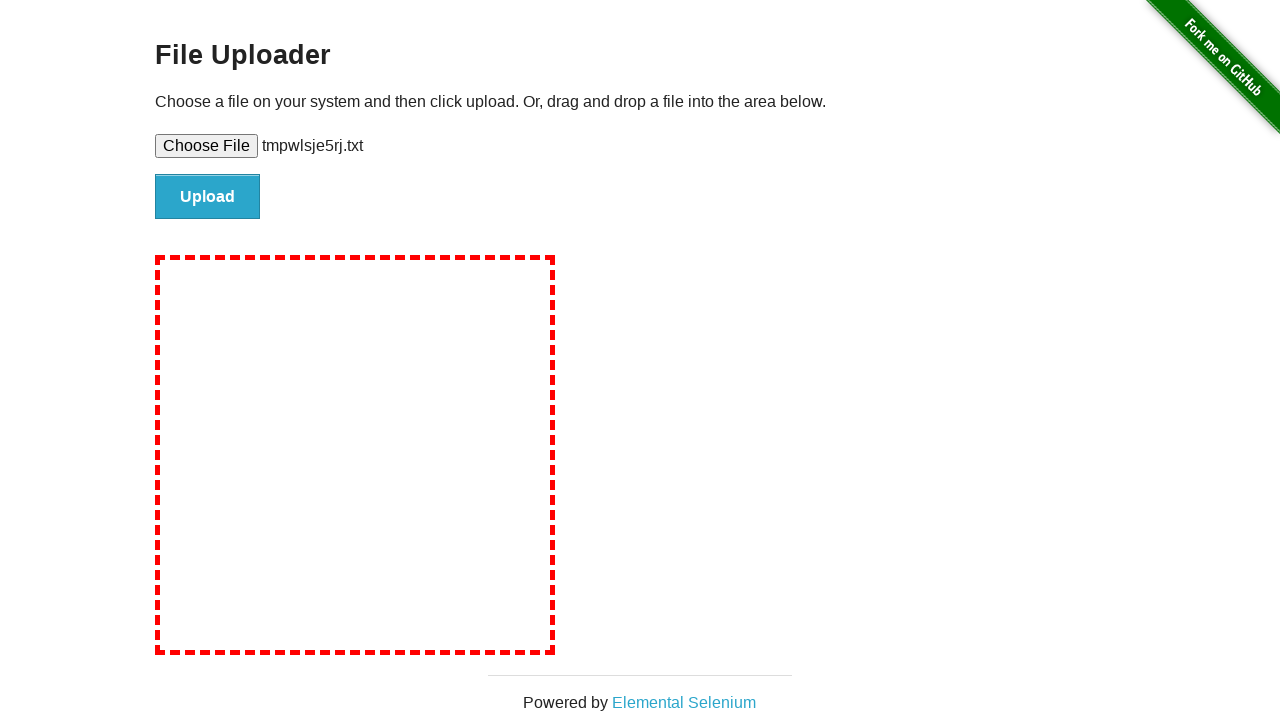

Clicked the upload submit button at (208, 197) on #file-submit
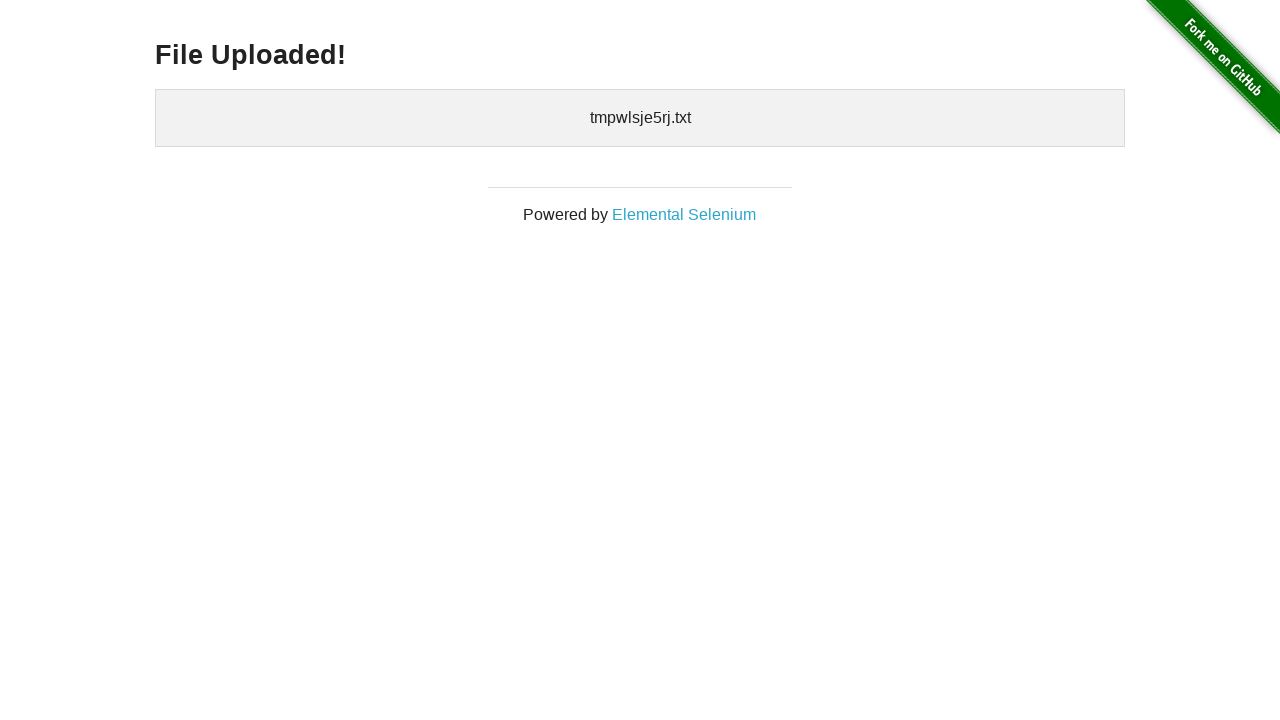

Upload confirmation page loaded with success message
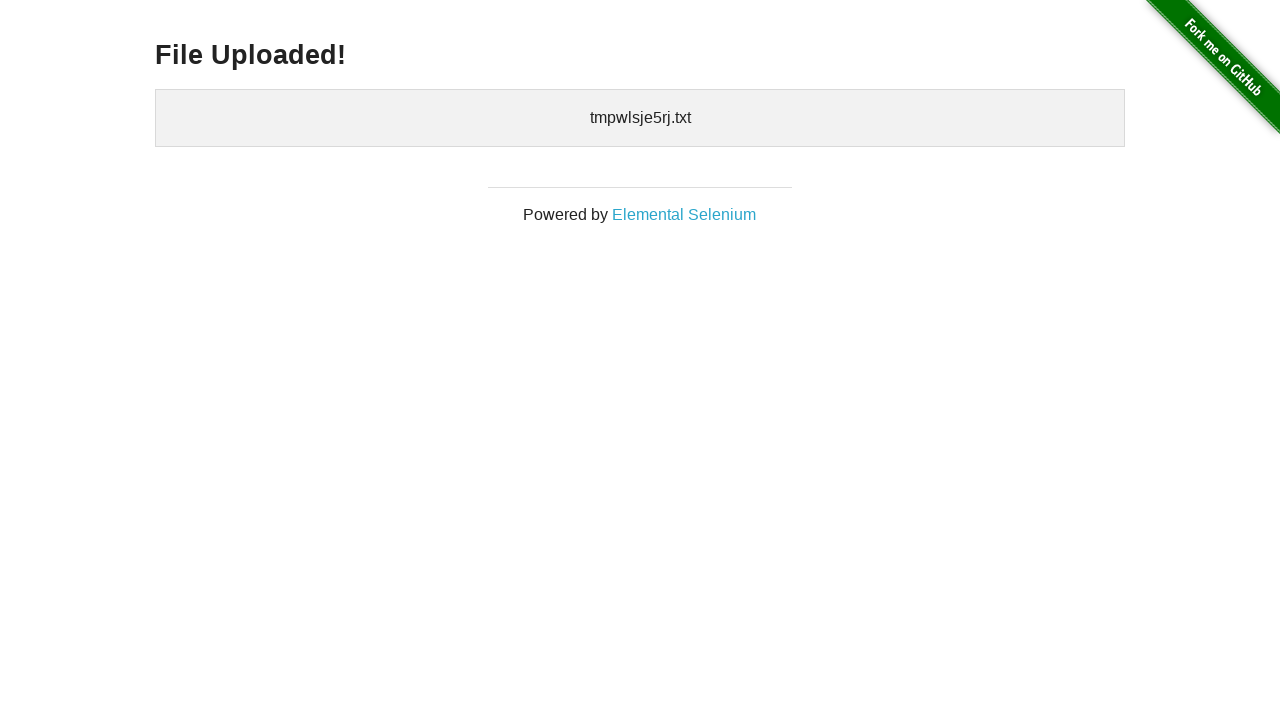

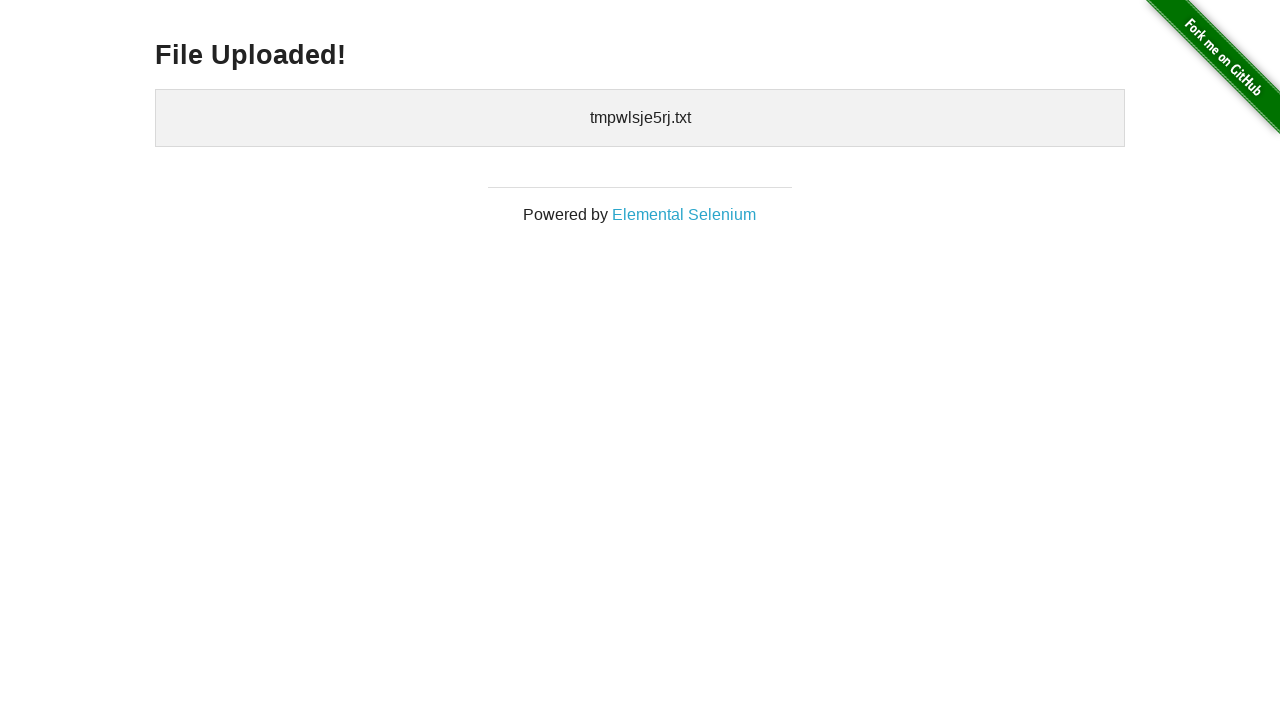